Tests regular click button functionality and verifies the dynamic click message appears.

Starting URL: https://demoqa.com/buttons

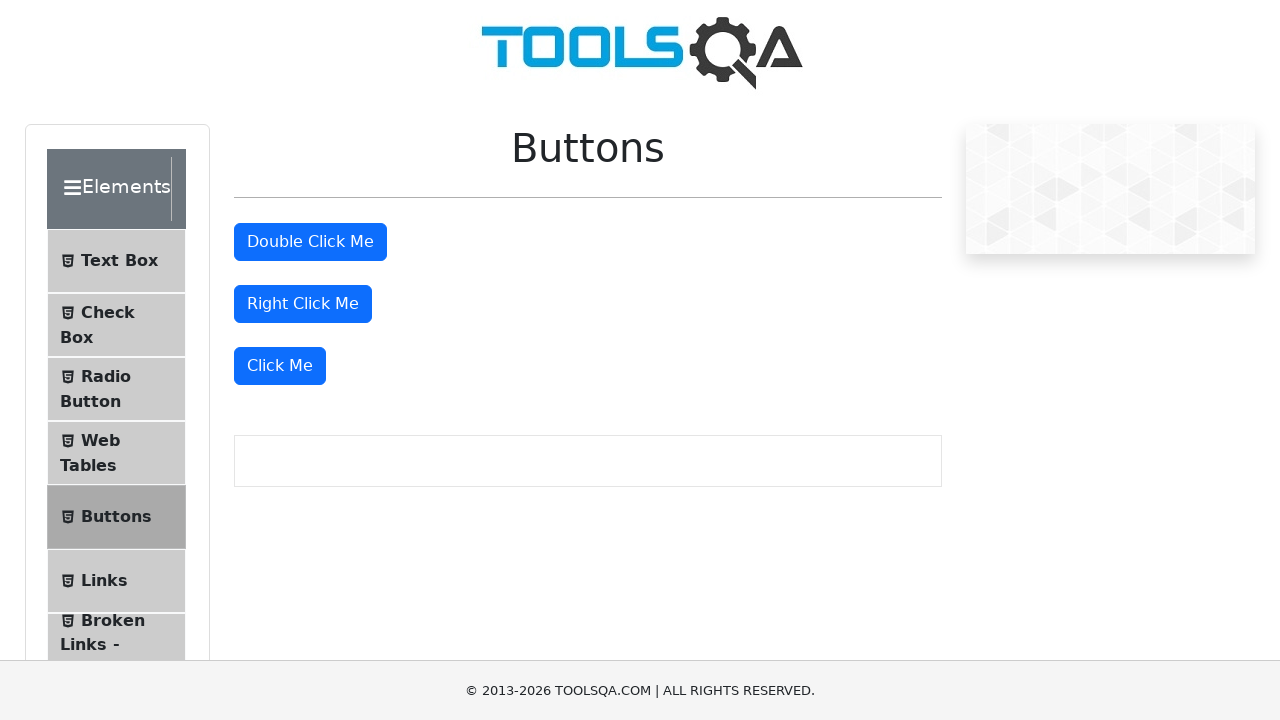

Clicked the 'Click Me' button at (280, 366) on xpath=//button[text()='Click Me']
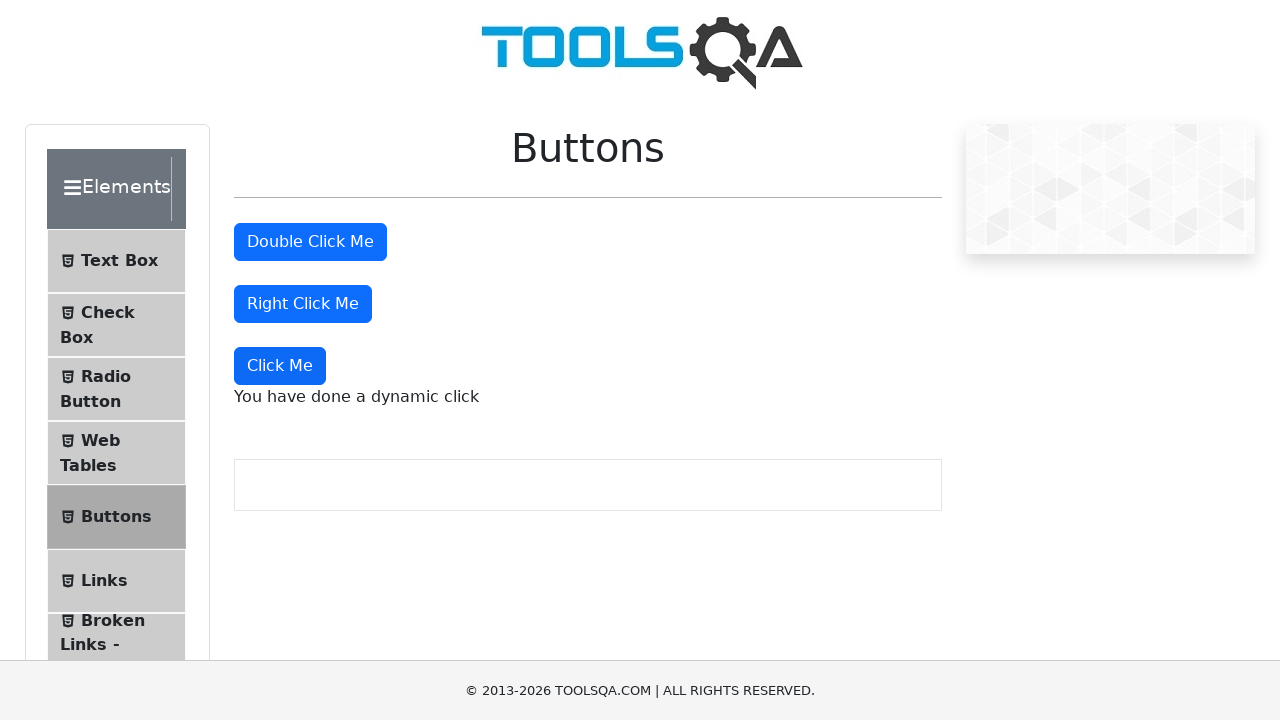

Dynamic click message appeared
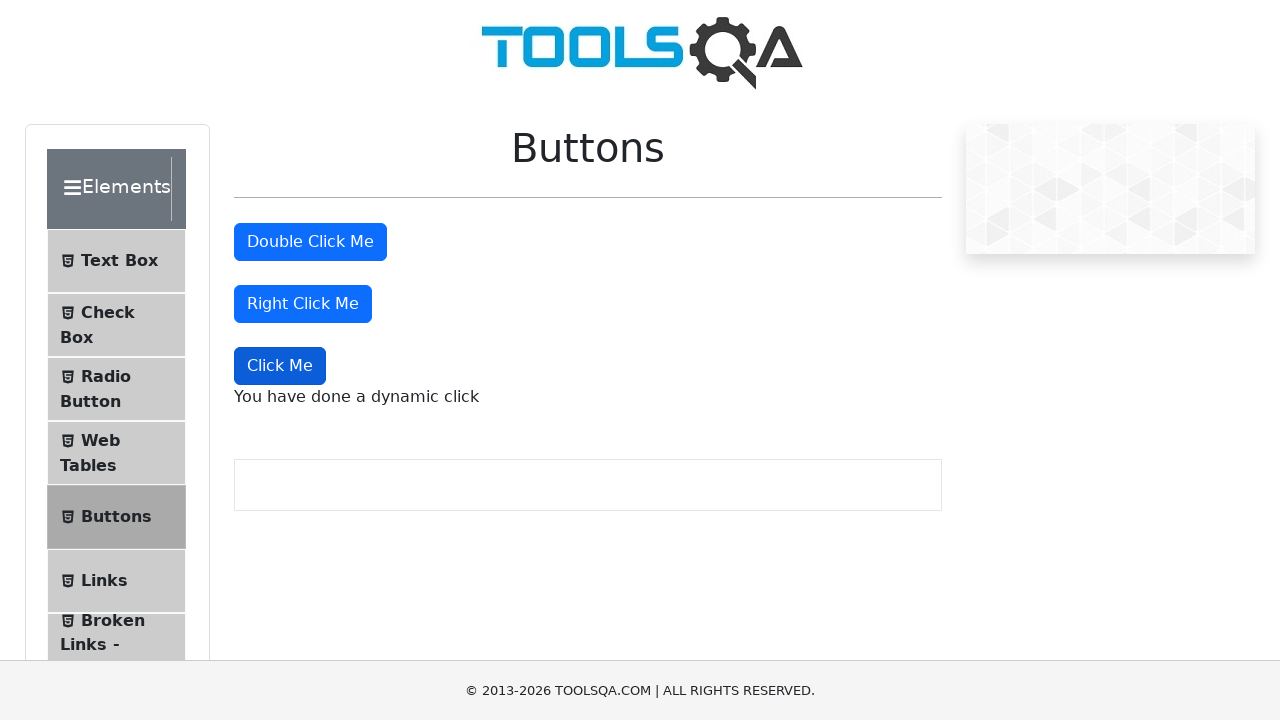

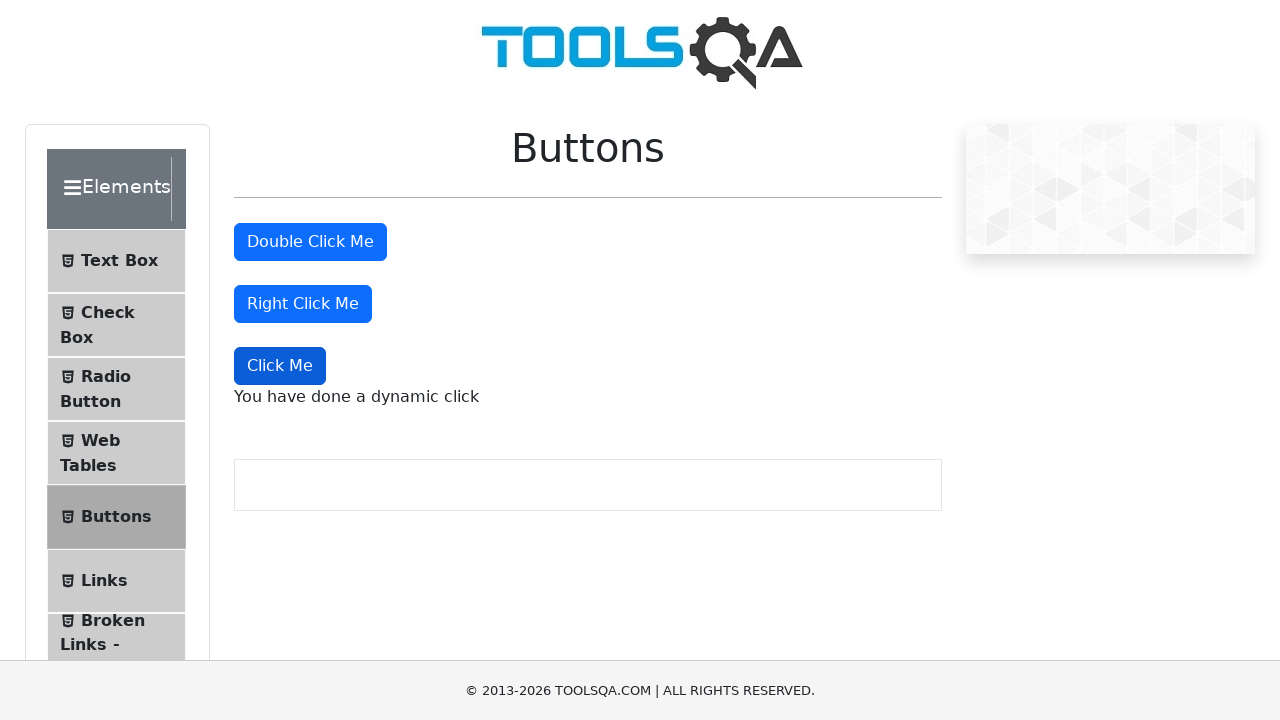